Tests autocomplete suggestion functionality by typing in a text field

Starting URL: http://www.qaclickacademy.com/practice.php

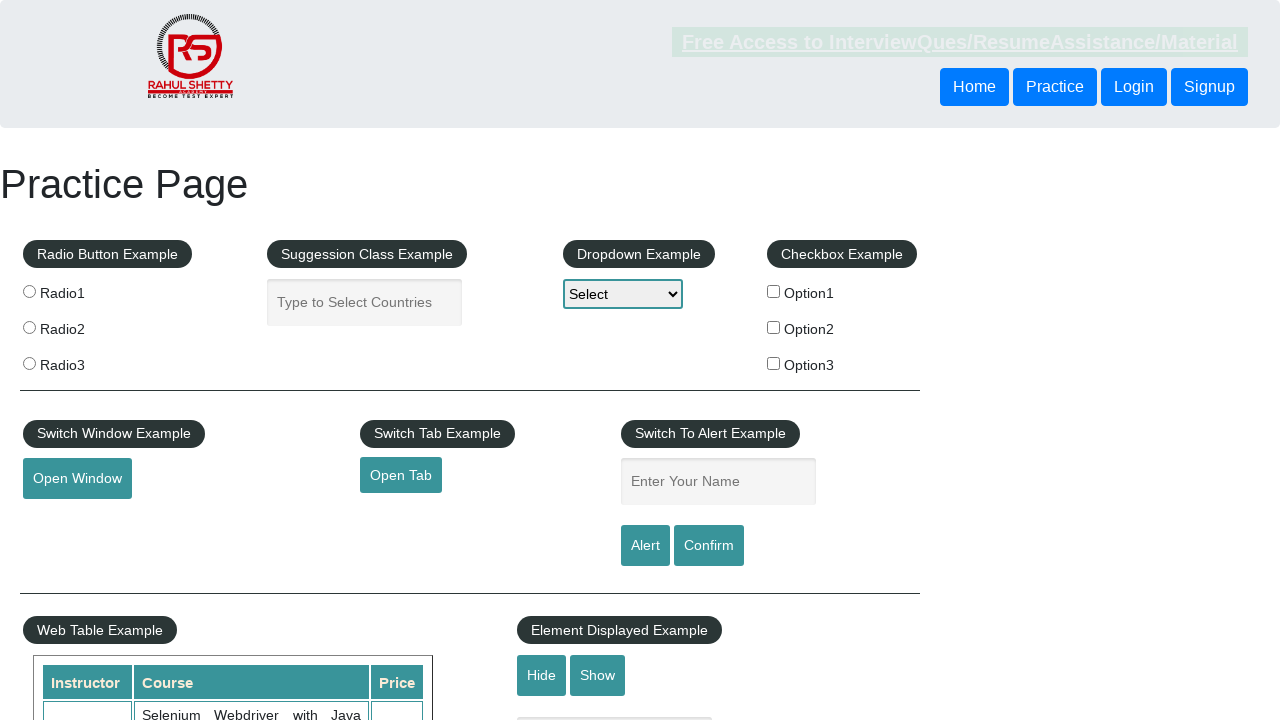

Navigated to QA Click Academy practice page
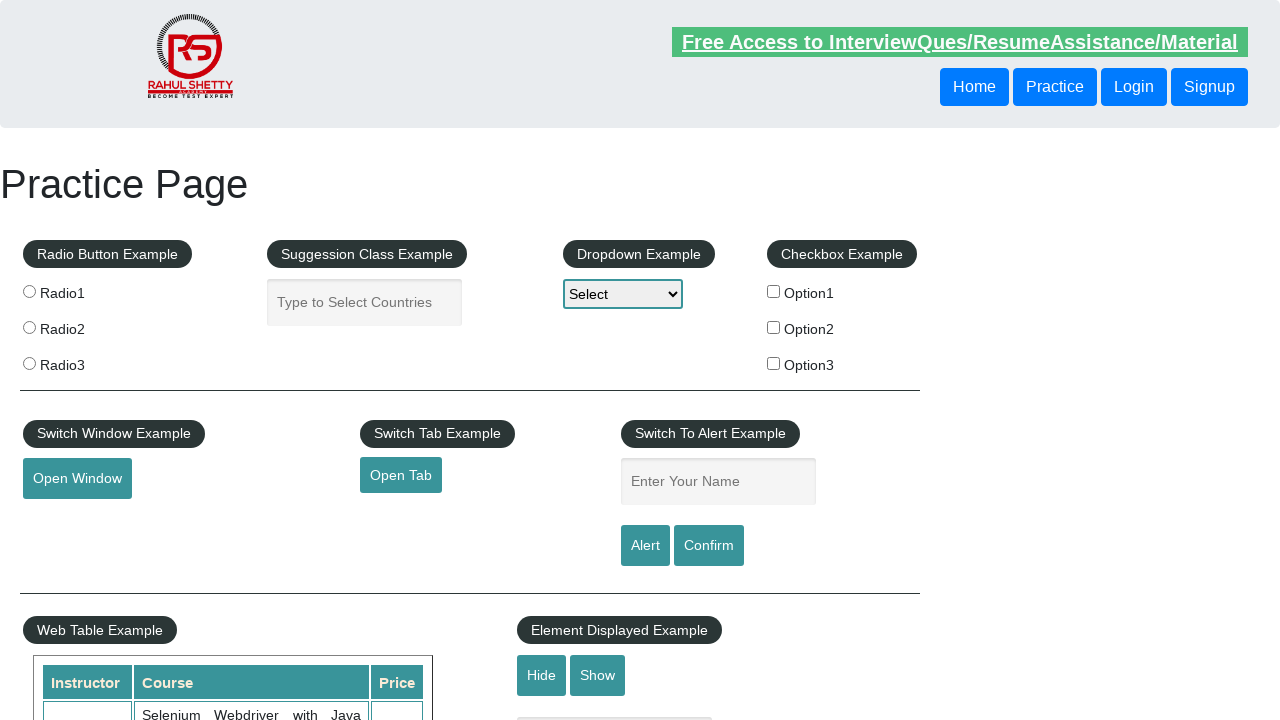

Typed 'United State' into autocomplete field on #autocomplete
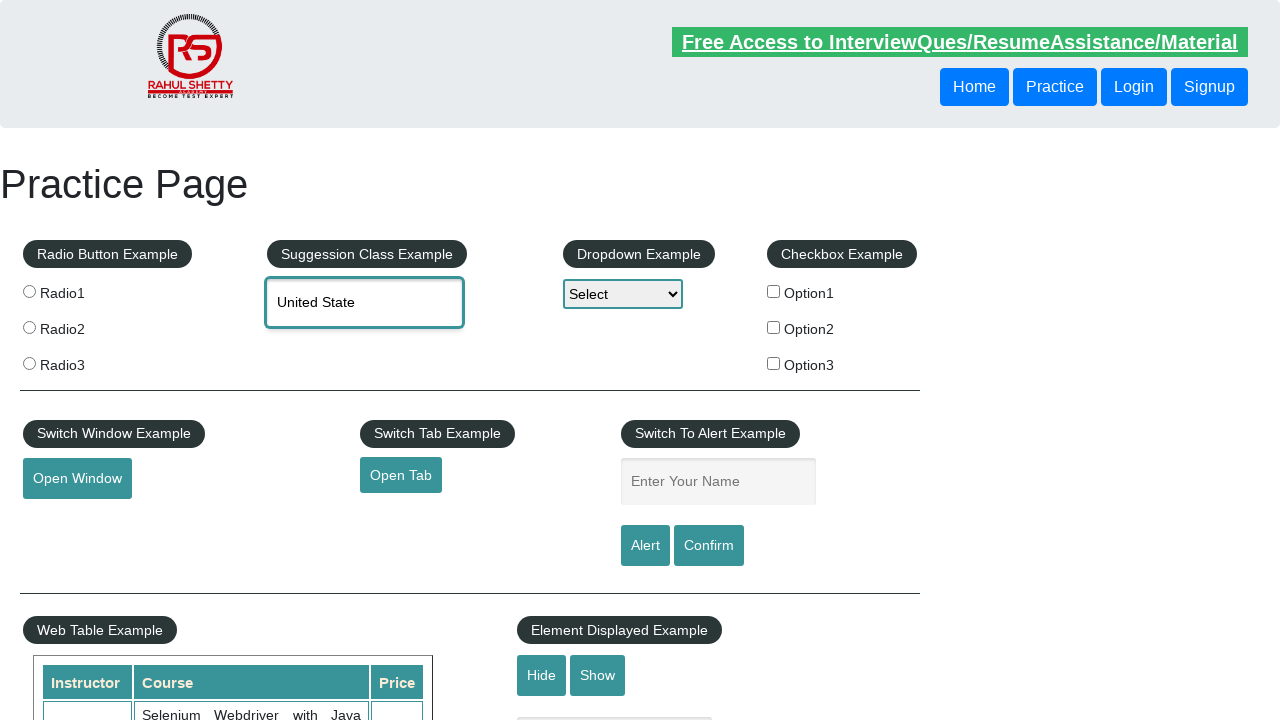

Waited 3 seconds for autocomplete suggestions to appear
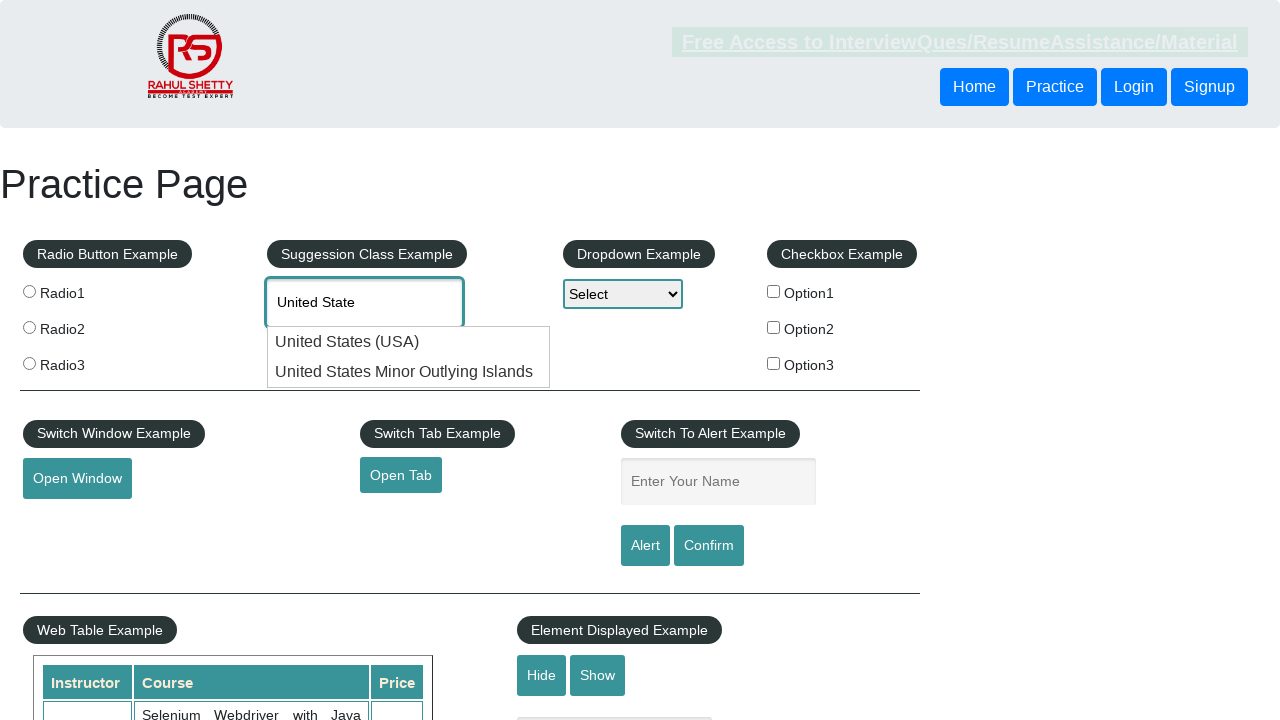

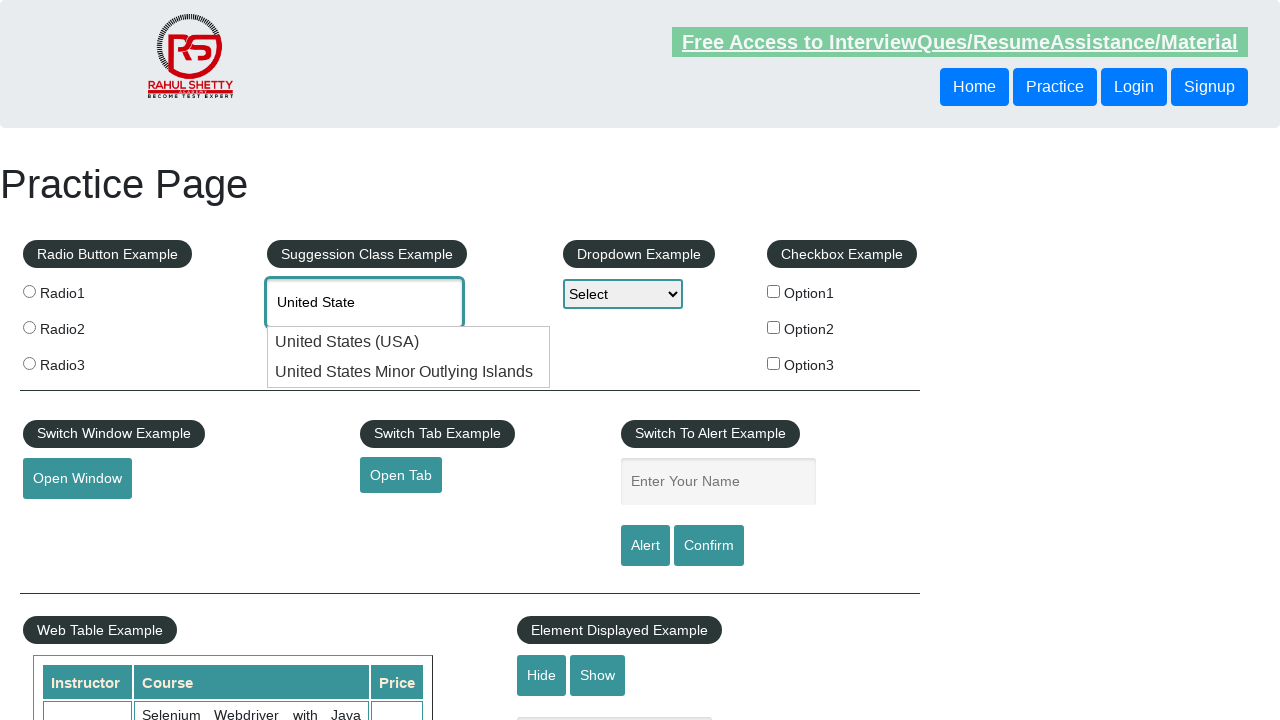